Tests order status lookup functionality by entering an invalid order number and verifying a "Not found" image is displayed

Starting URL: https://qa-scooter.praktikum-services.ru/

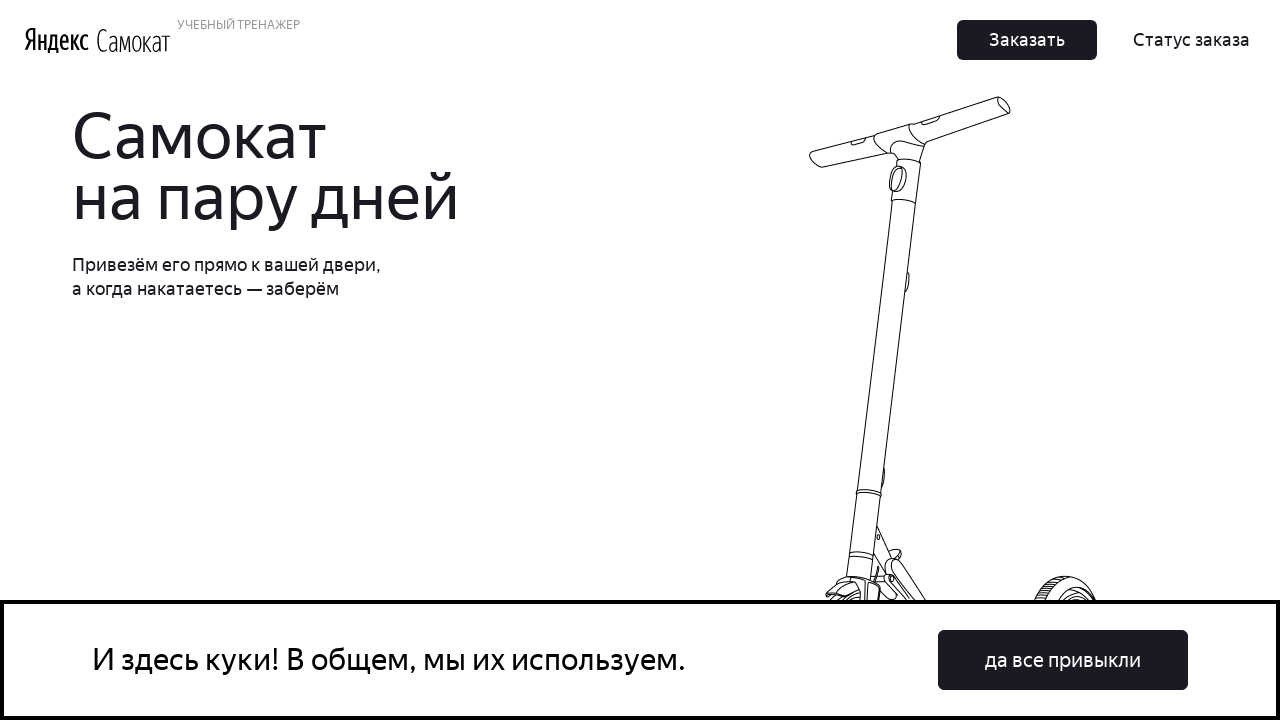

Clicked order status button at (1192, 40) on button:has-text('Статус заказа')
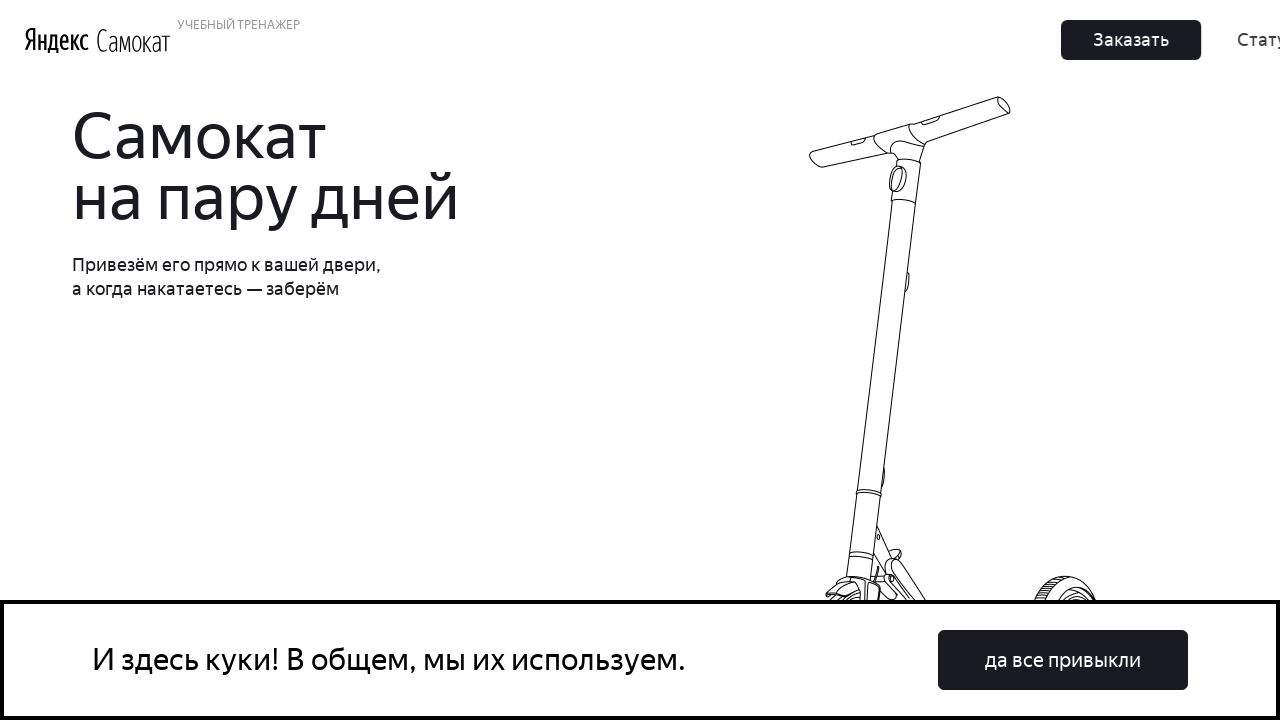

Entered invalid order number '23323' in order lookup field on input[placeholder='Введите номер заказа']
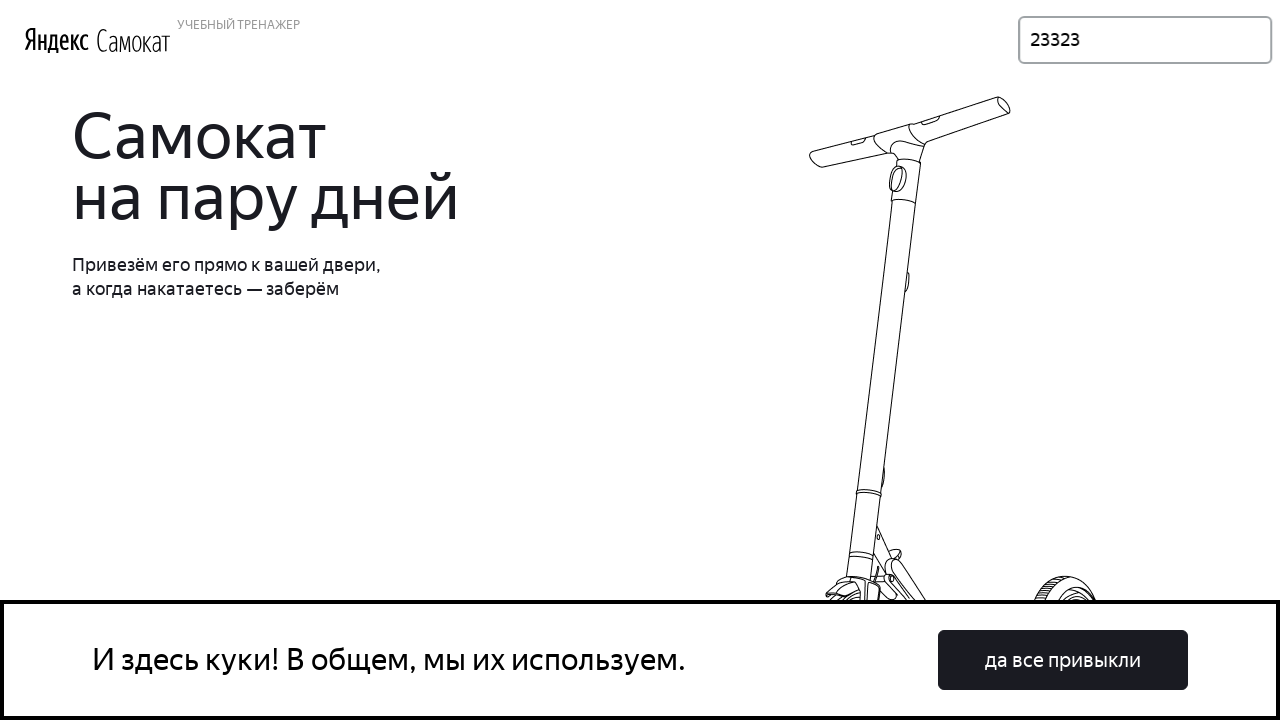

Clicked Go! button to search for order at (1216, 40) on button:has-text('Go!')
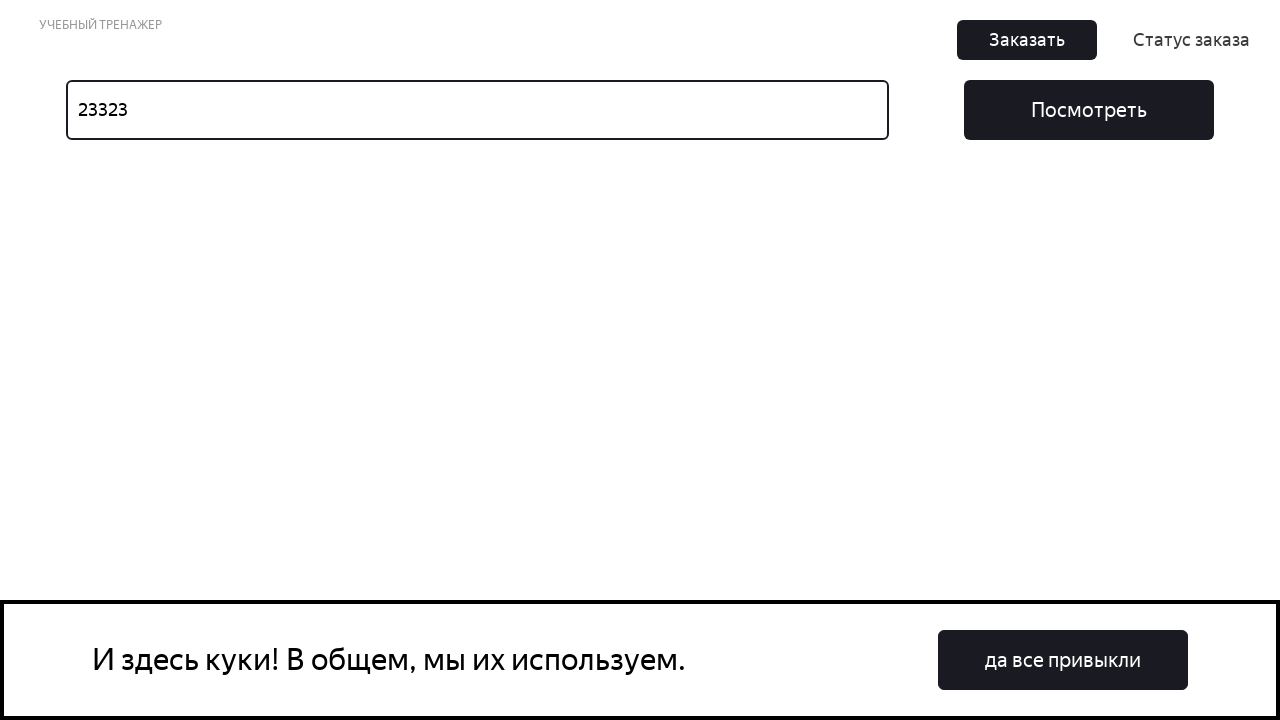

Verified 'Not found' image is displayed for invalid order
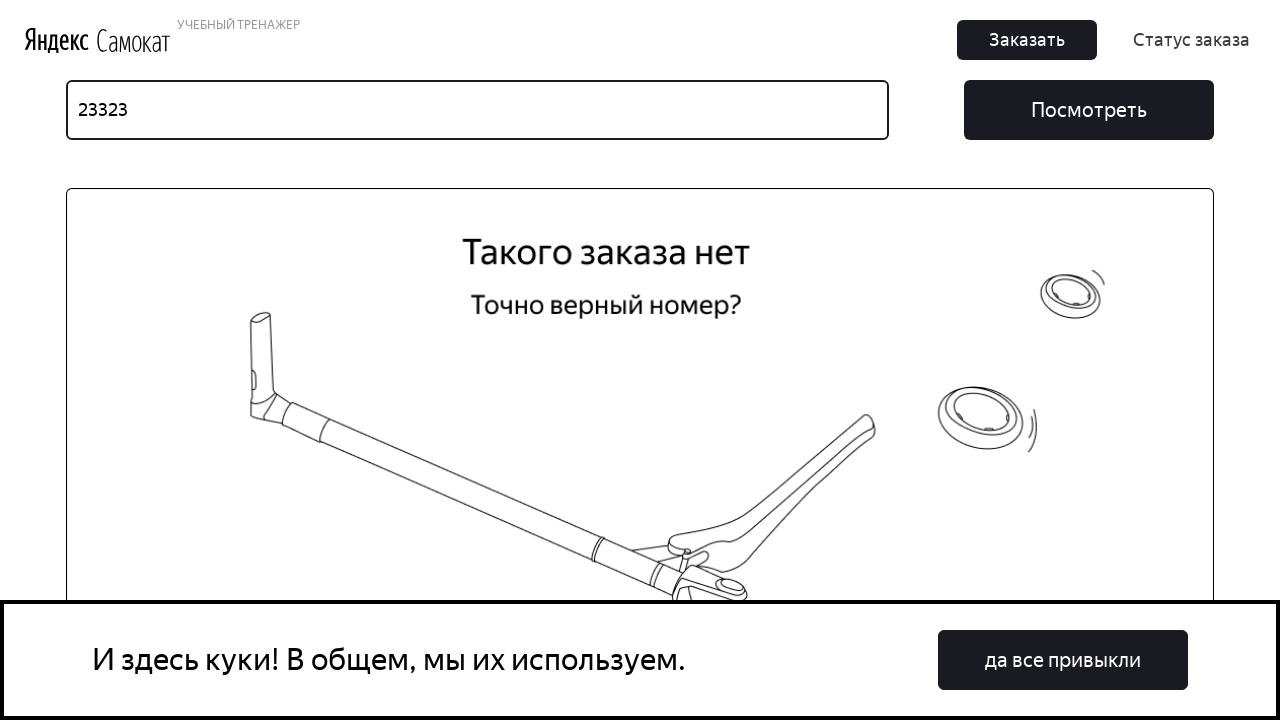

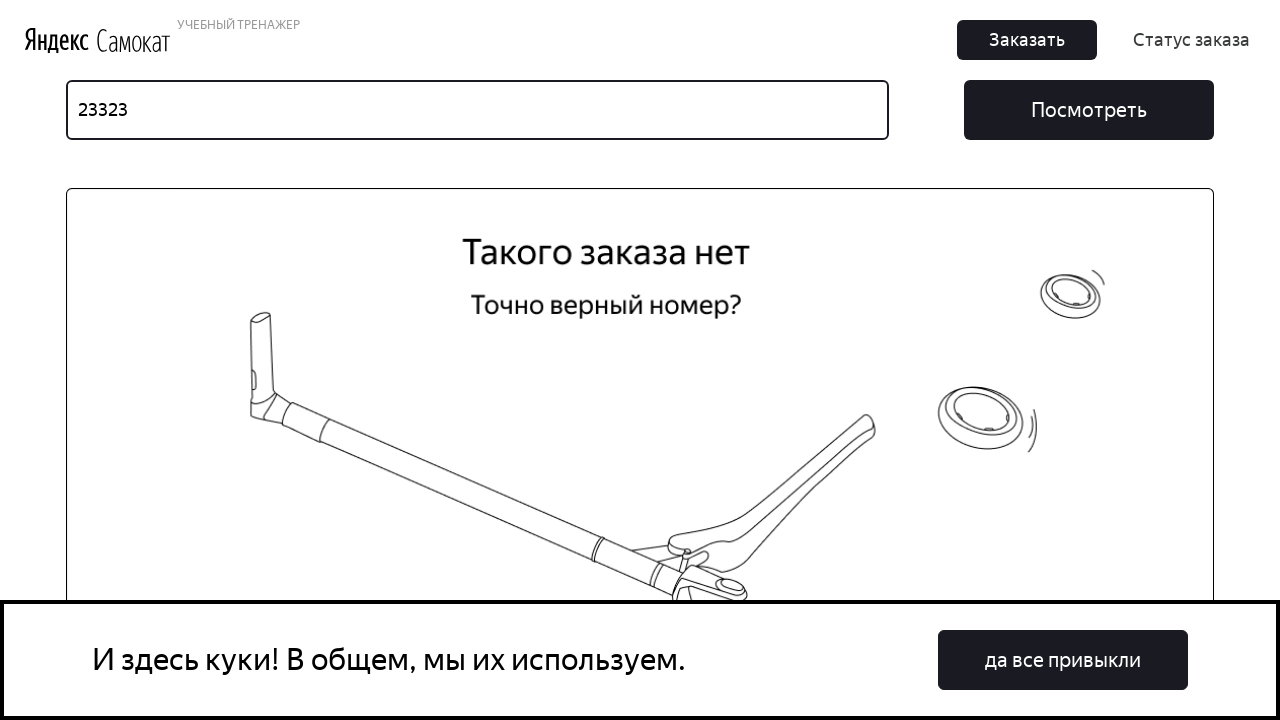